Navigates to the Playwright Java documentation homepage and clicks on the "Get Started" link to access the getting started guide.

Starting URL: https://playwright.dev/java/

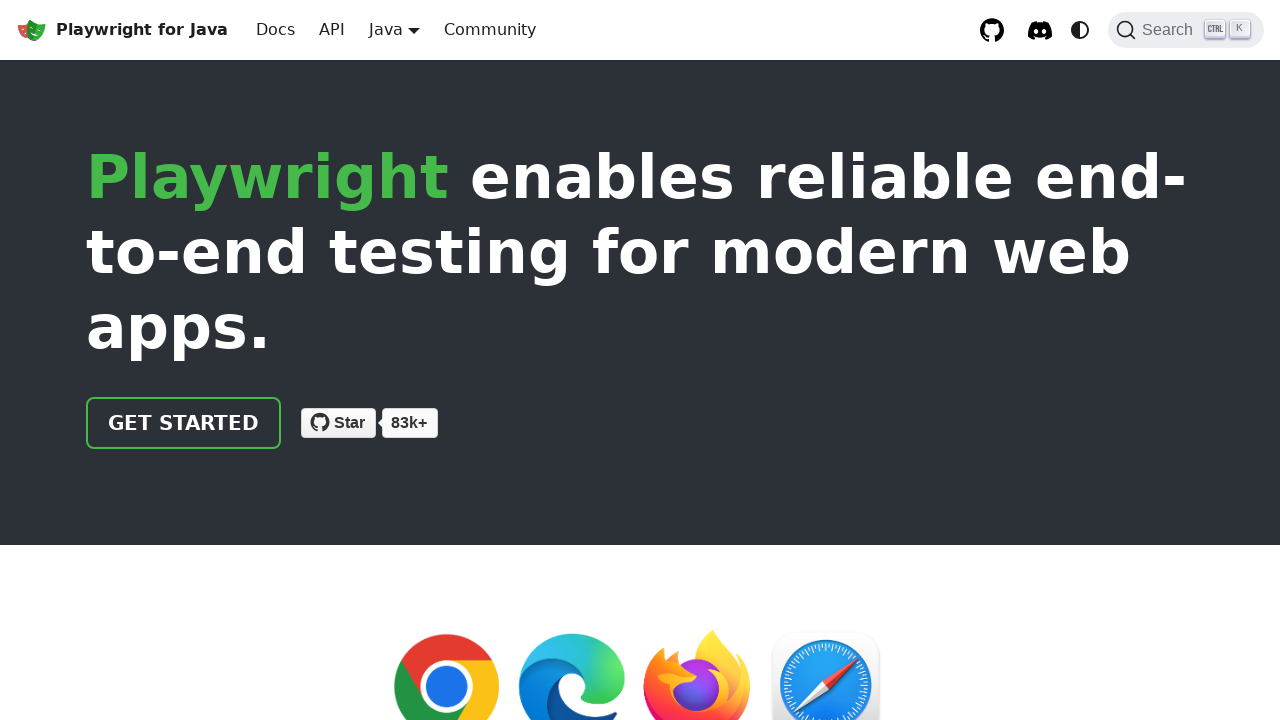

Navigated to Playwright Java documentation homepage
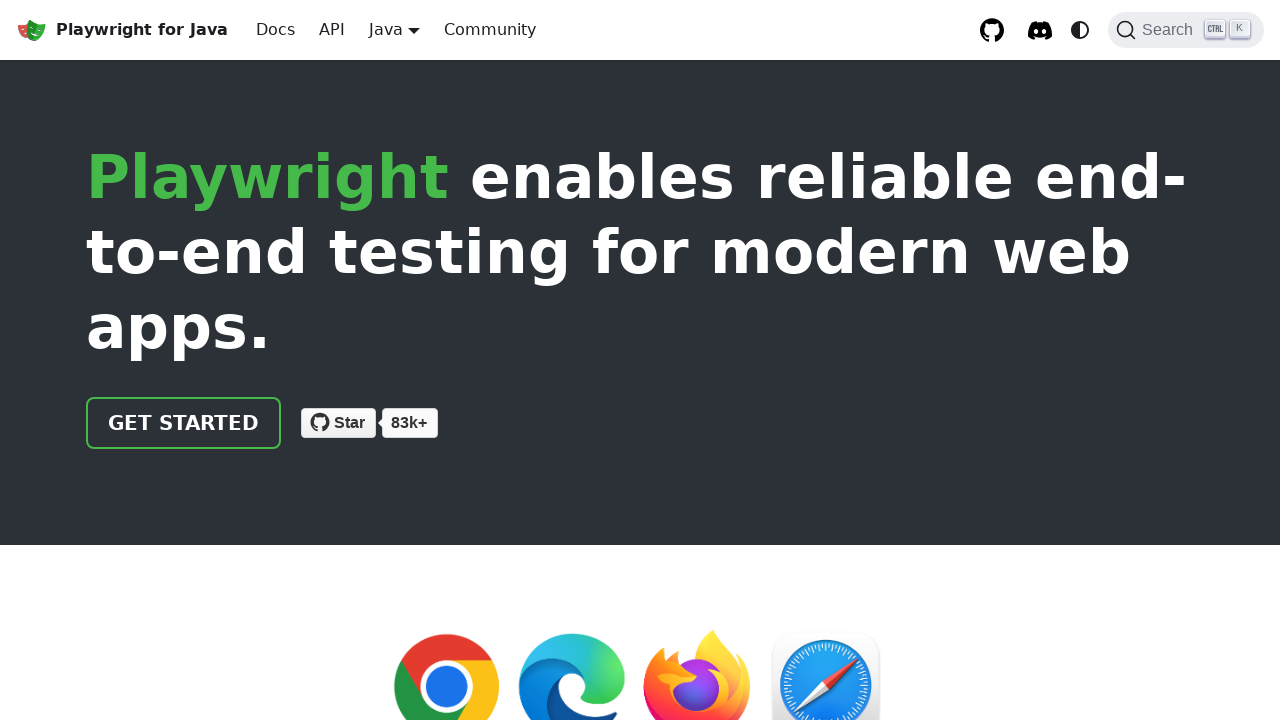

Clicked on the 'Get Started' link at (184, 423) on text=Get Started
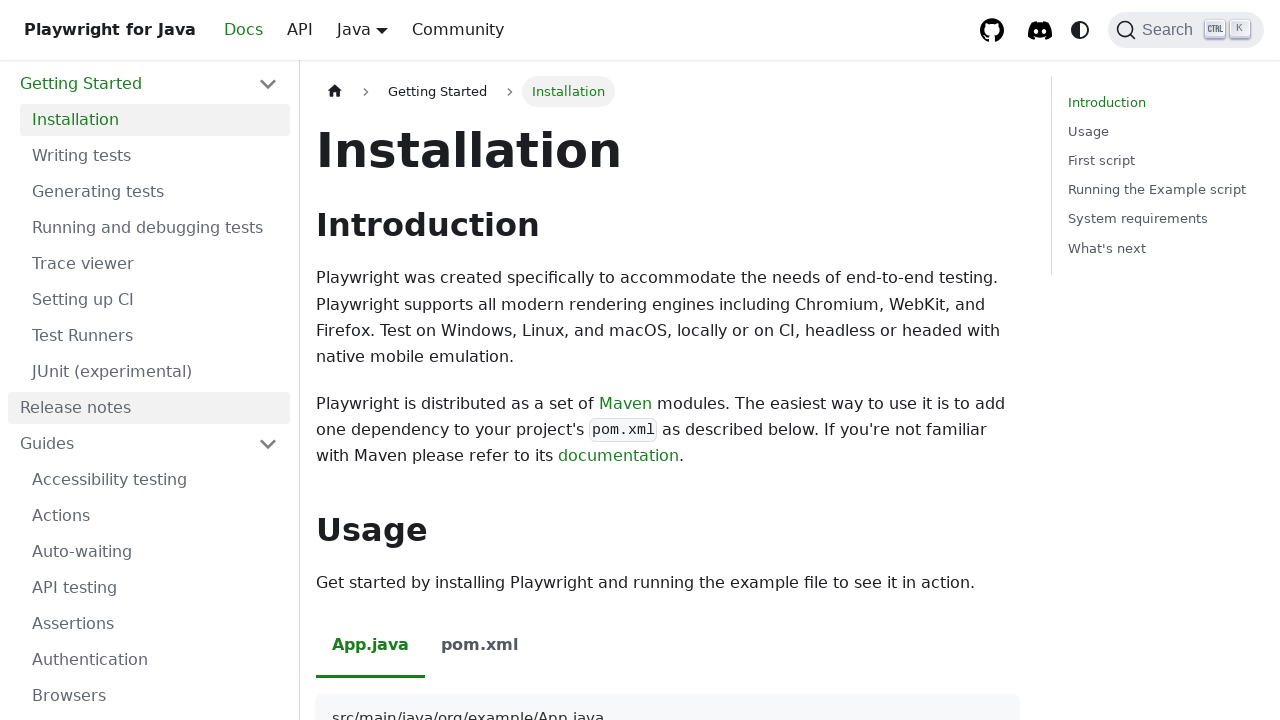

Waited for page to load and network to become idle
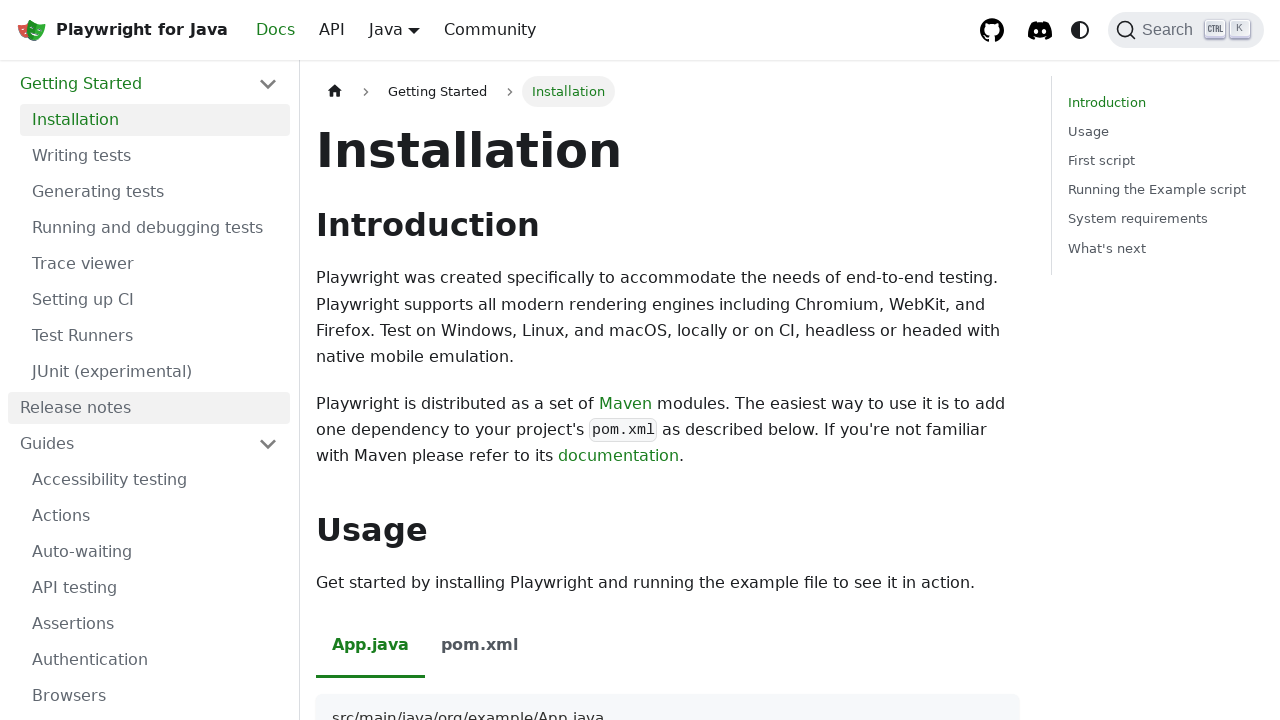

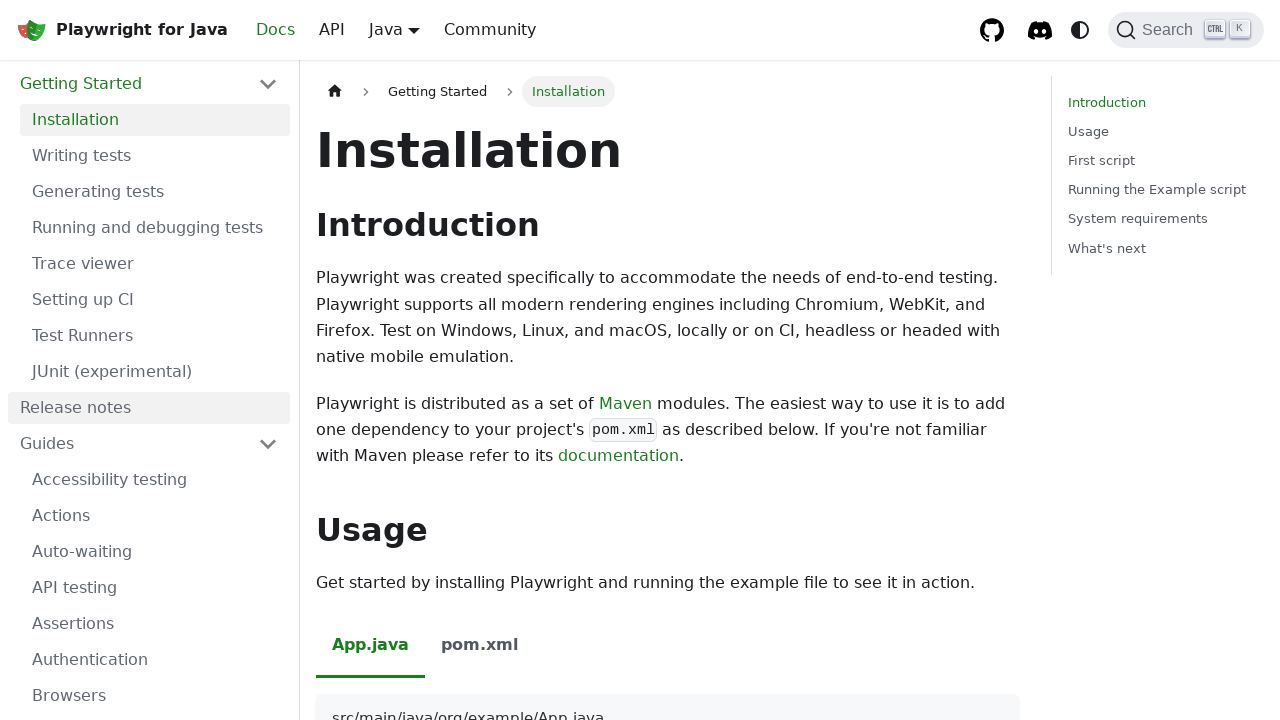